Tests various link types on a demo page including links that open new windows, and API call links that return different HTTP status codes (201, 204, 301, 400, 401, 403, 404).

Starting URL: https://demoqa.com/links

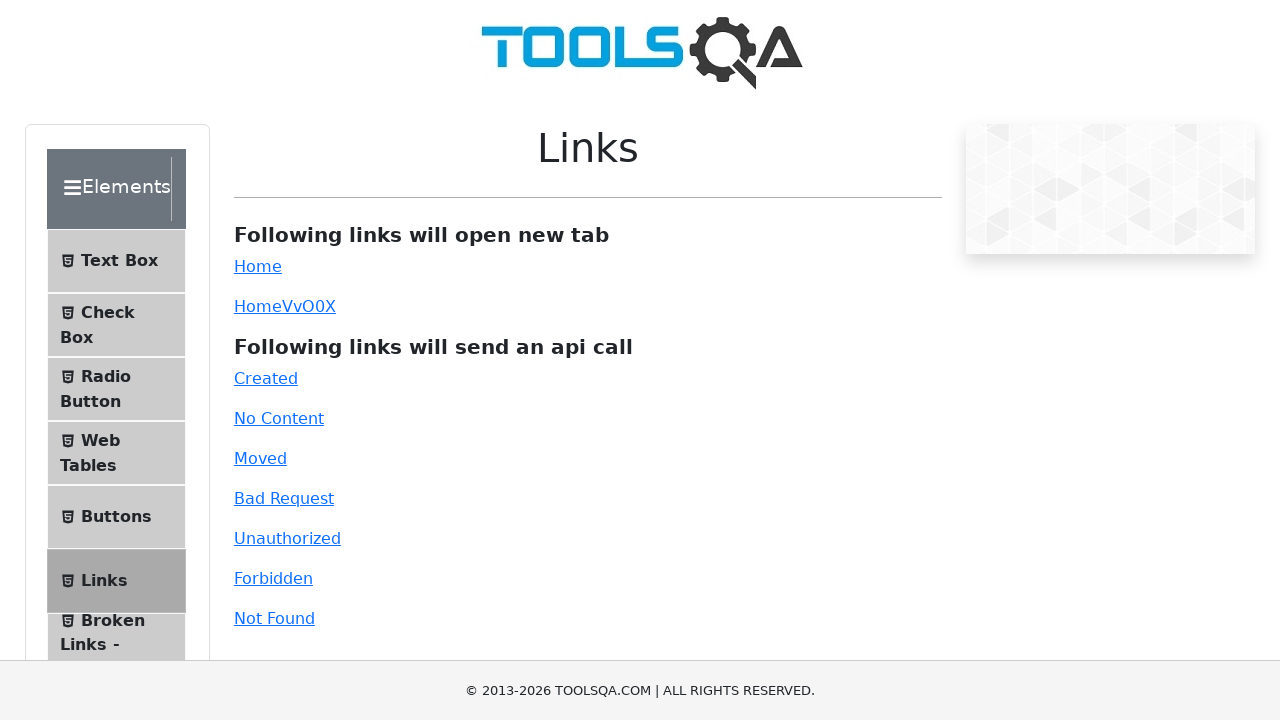

Clicked simple link that opens in new tab at (258, 266) on #simpleLink
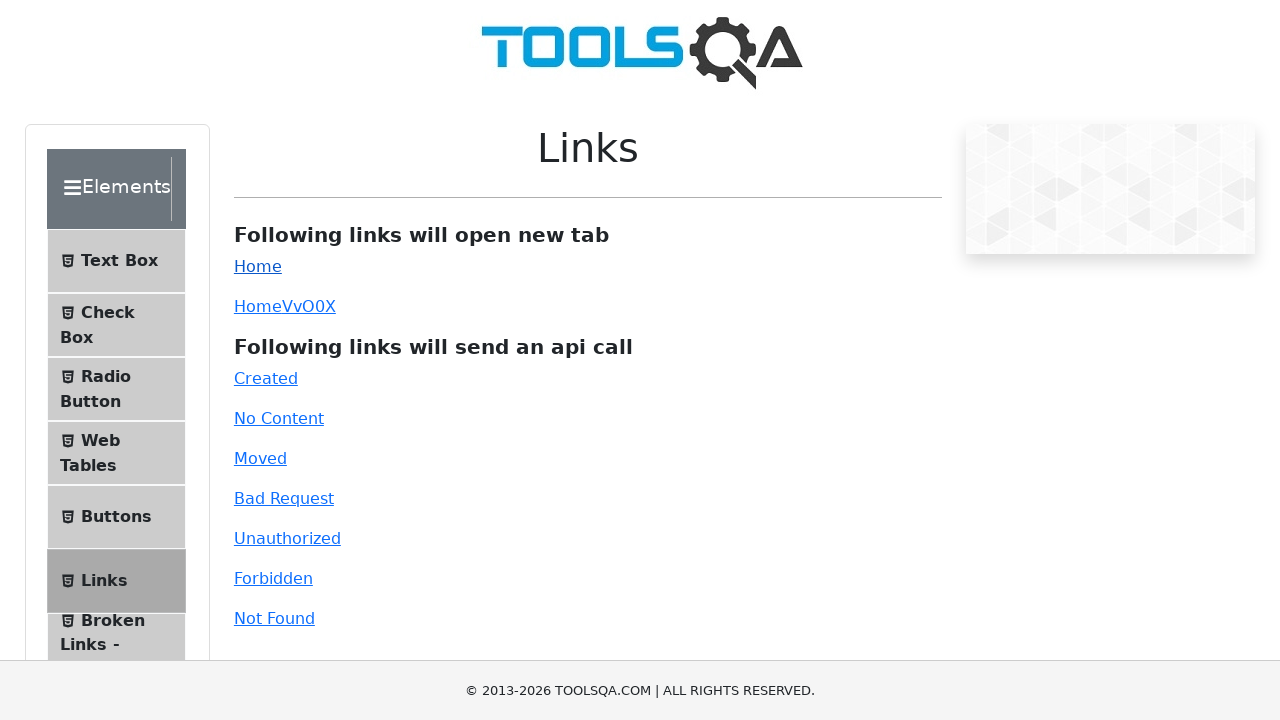

New page opened from simple link
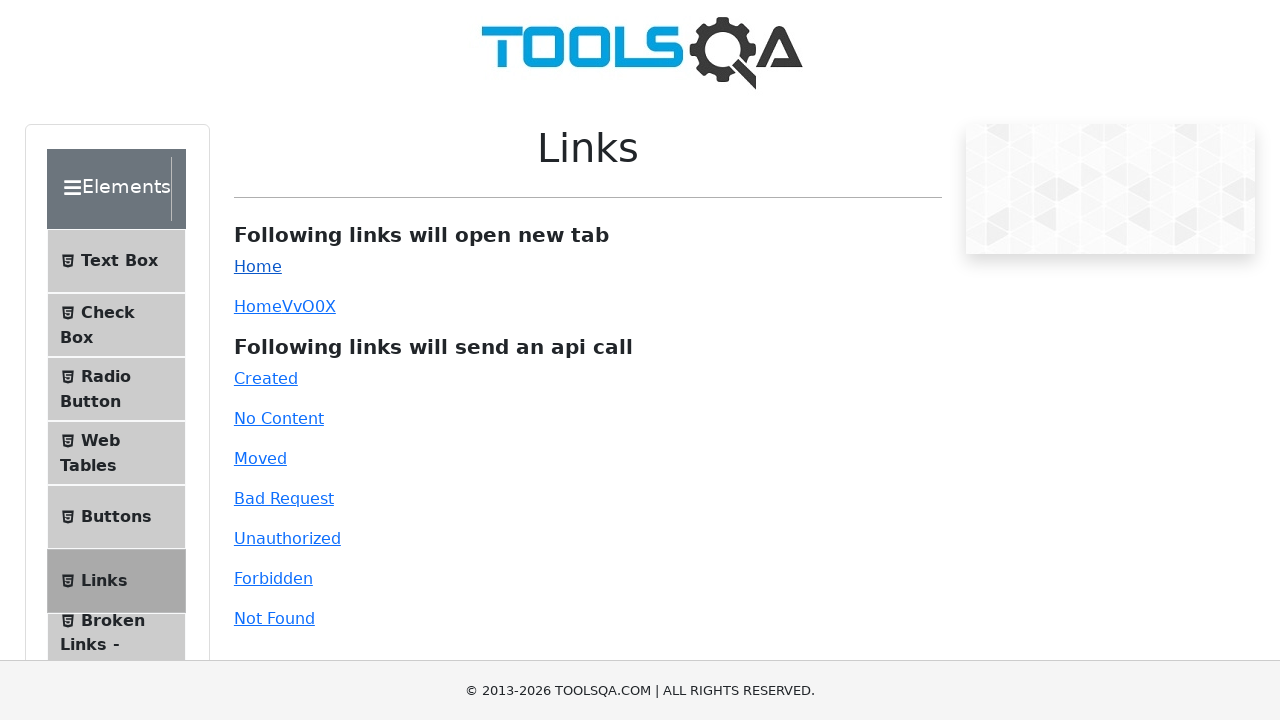

Closed new page from simple link
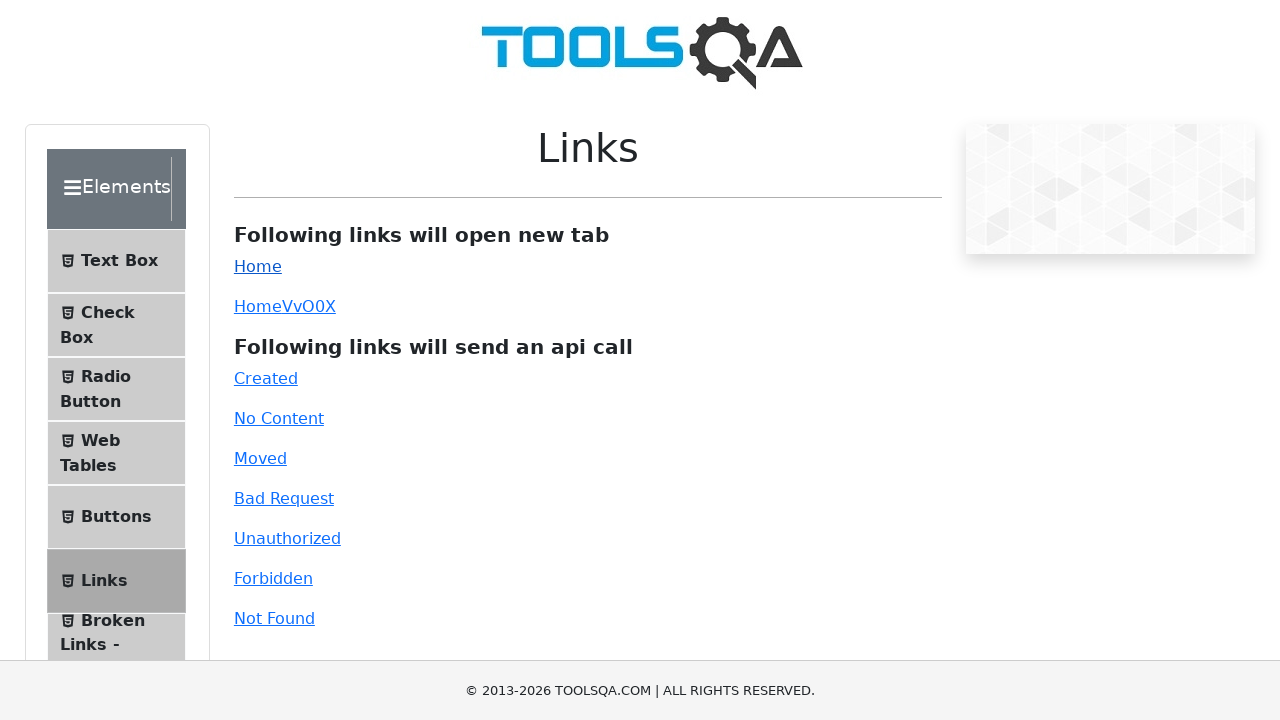

Clicked dynamic link that opens in new tab at (258, 306) on #dynamicLink
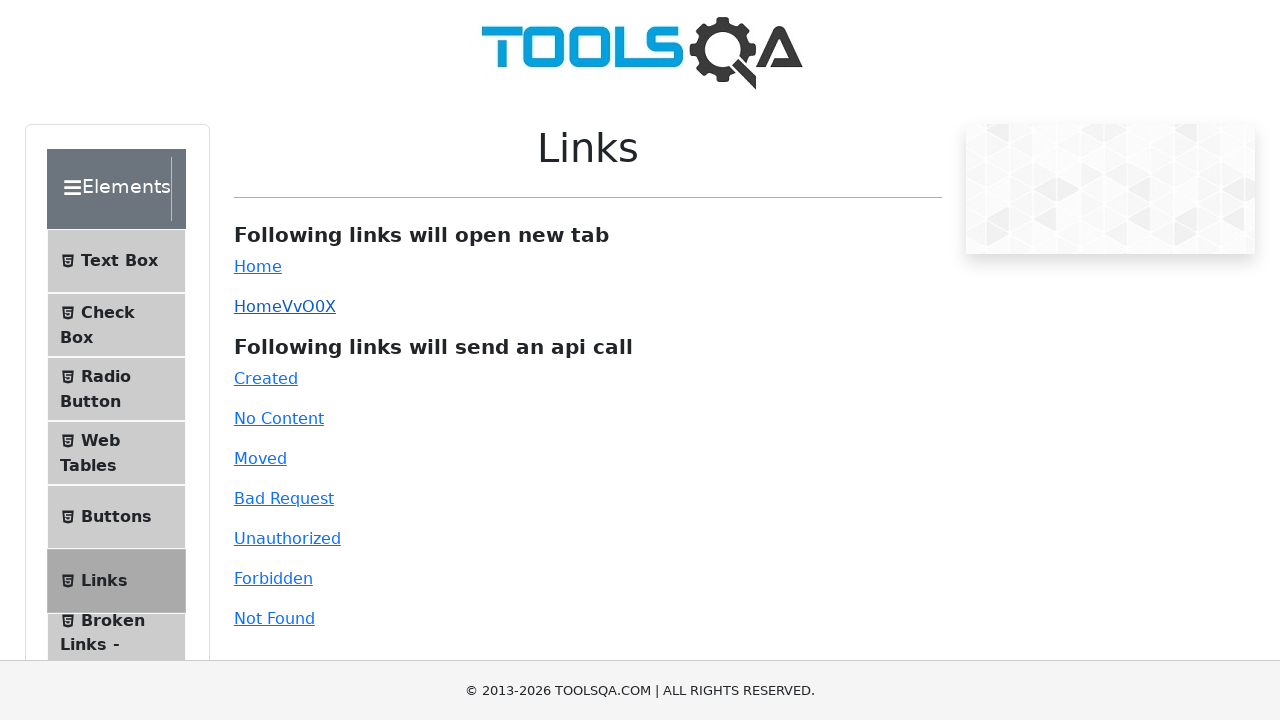

New page opened from dynamic link
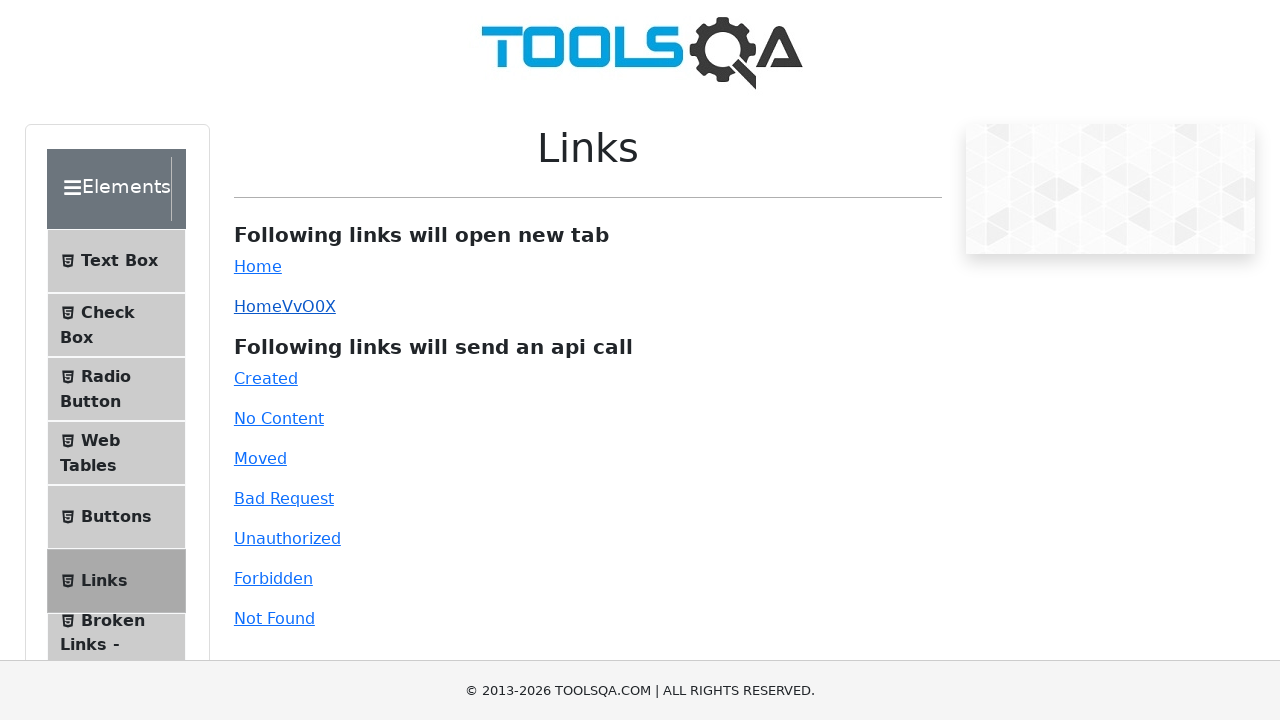

Closed new page from dynamic link
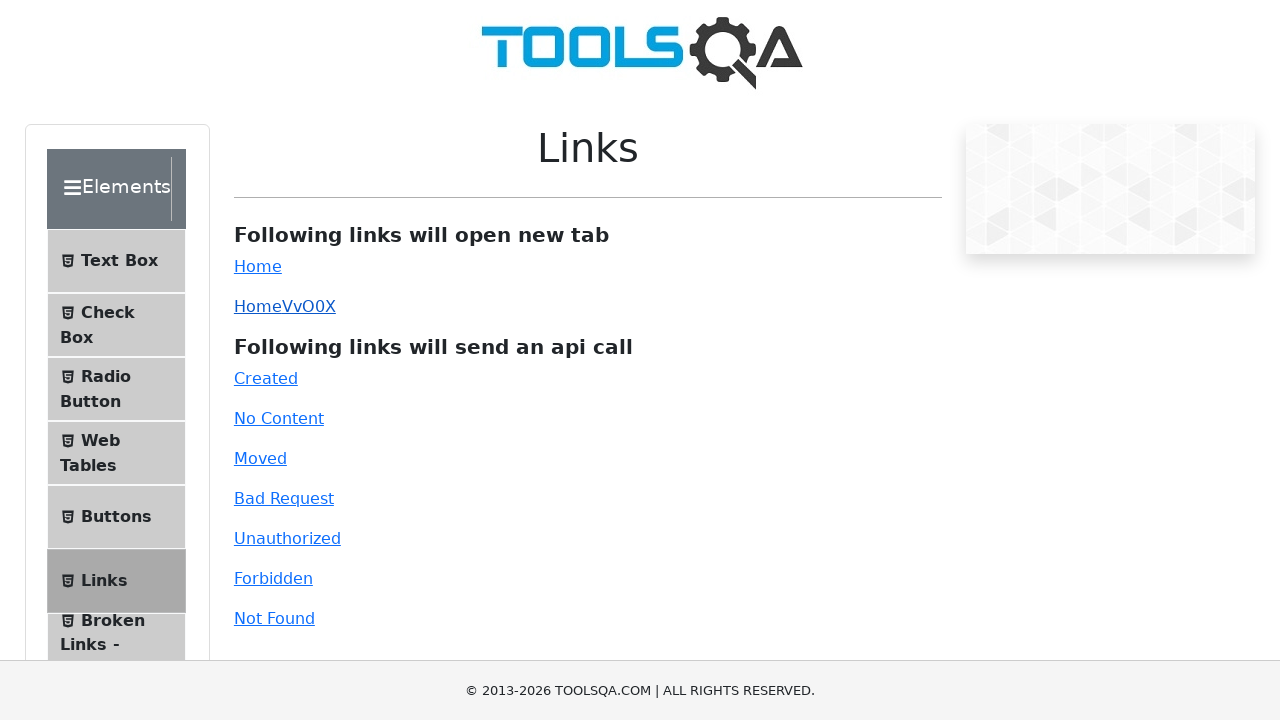

Clicked 'created' link to trigger 201 HTTP response at (266, 378) on #created
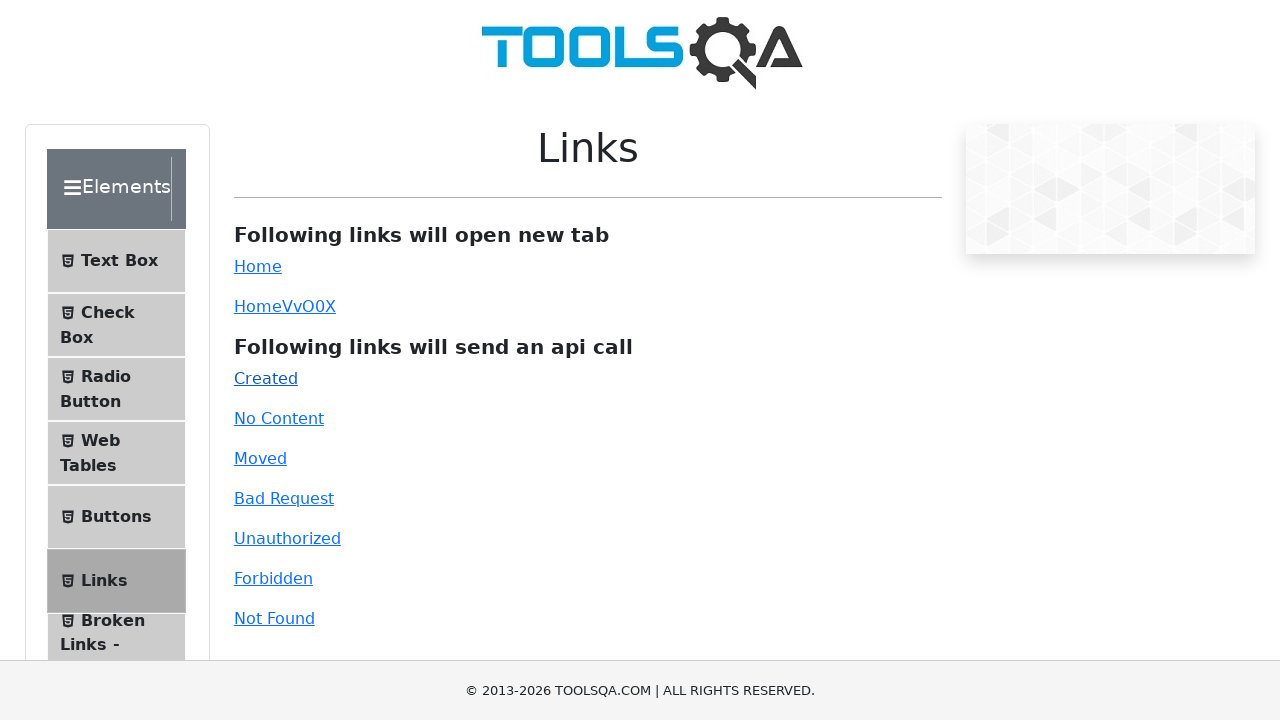

201 response message appeared
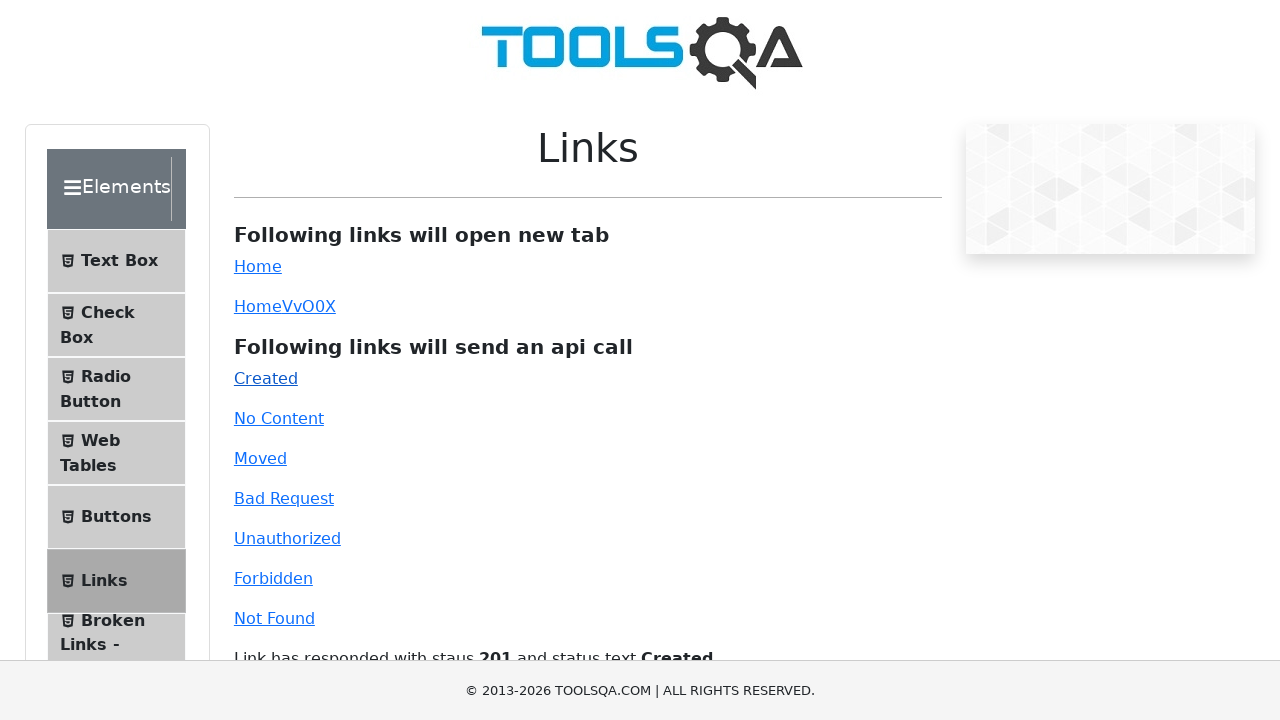

Clicked 'no-content' link to trigger 204 HTTP response at (279, 418) on #no-content
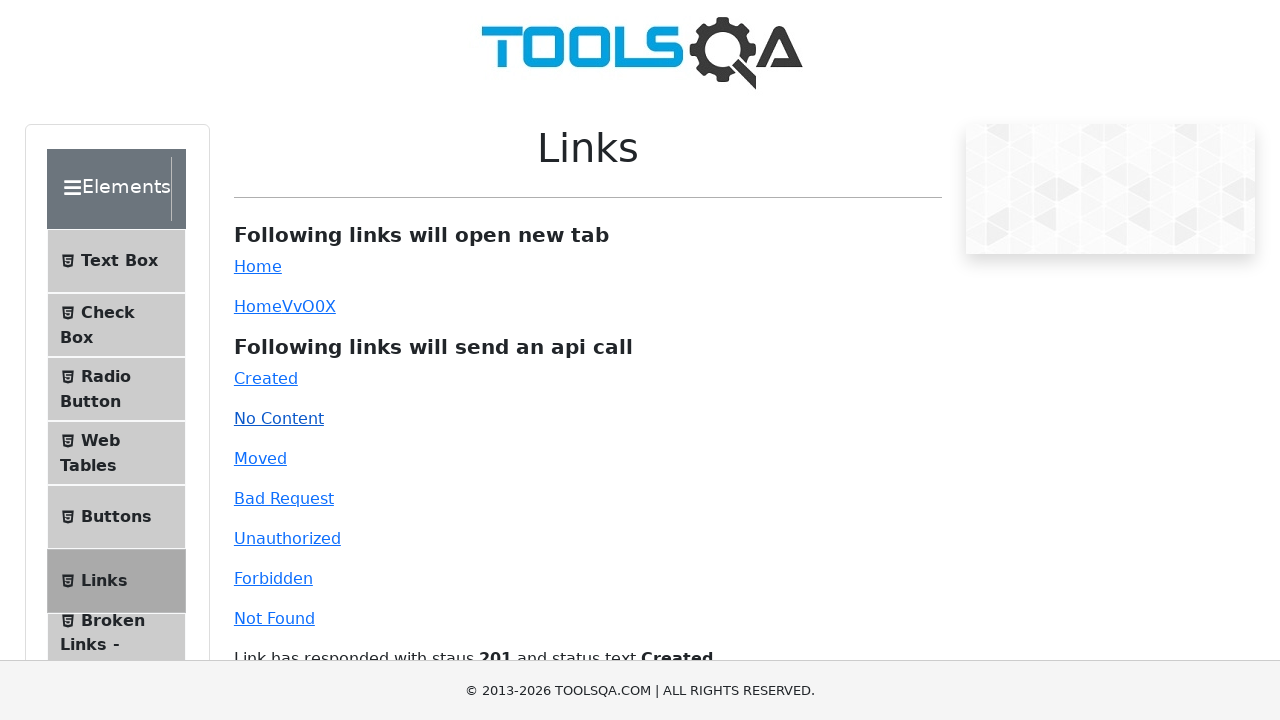

Clicked 'moved' link to trigger 301 HTTP response at (260, 458) on #moved
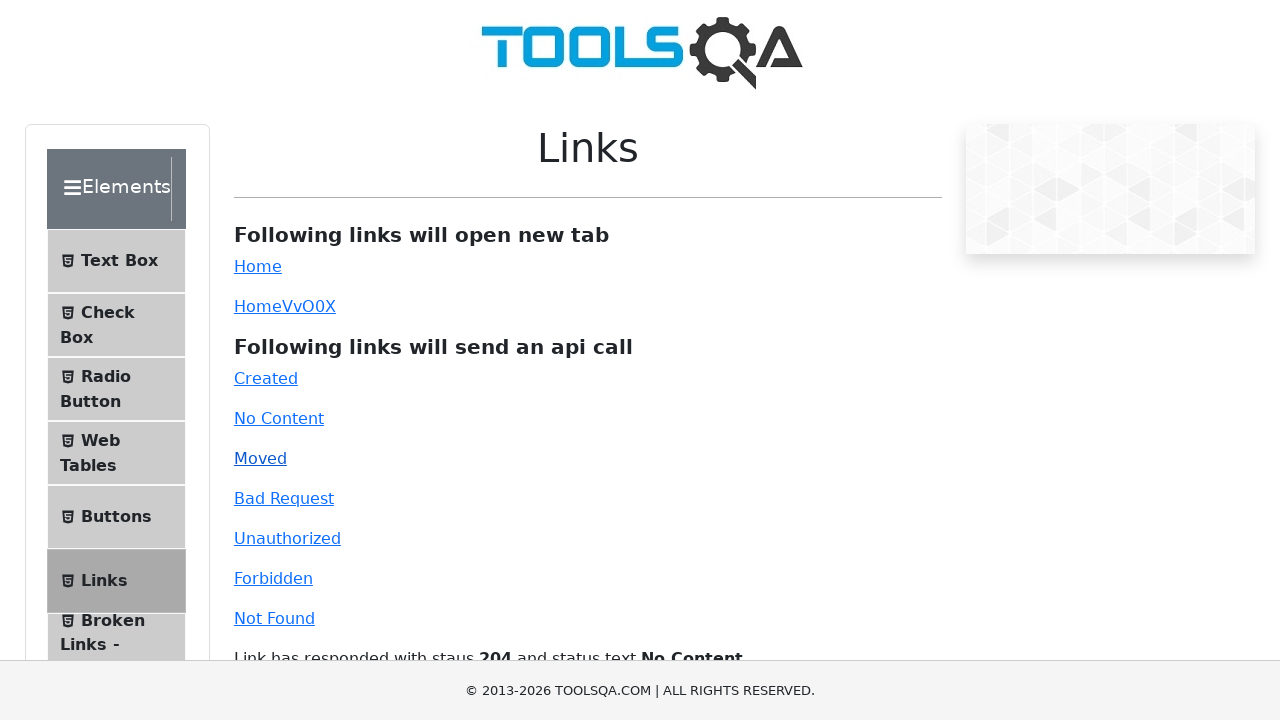

Bad request link element is visible and clickable
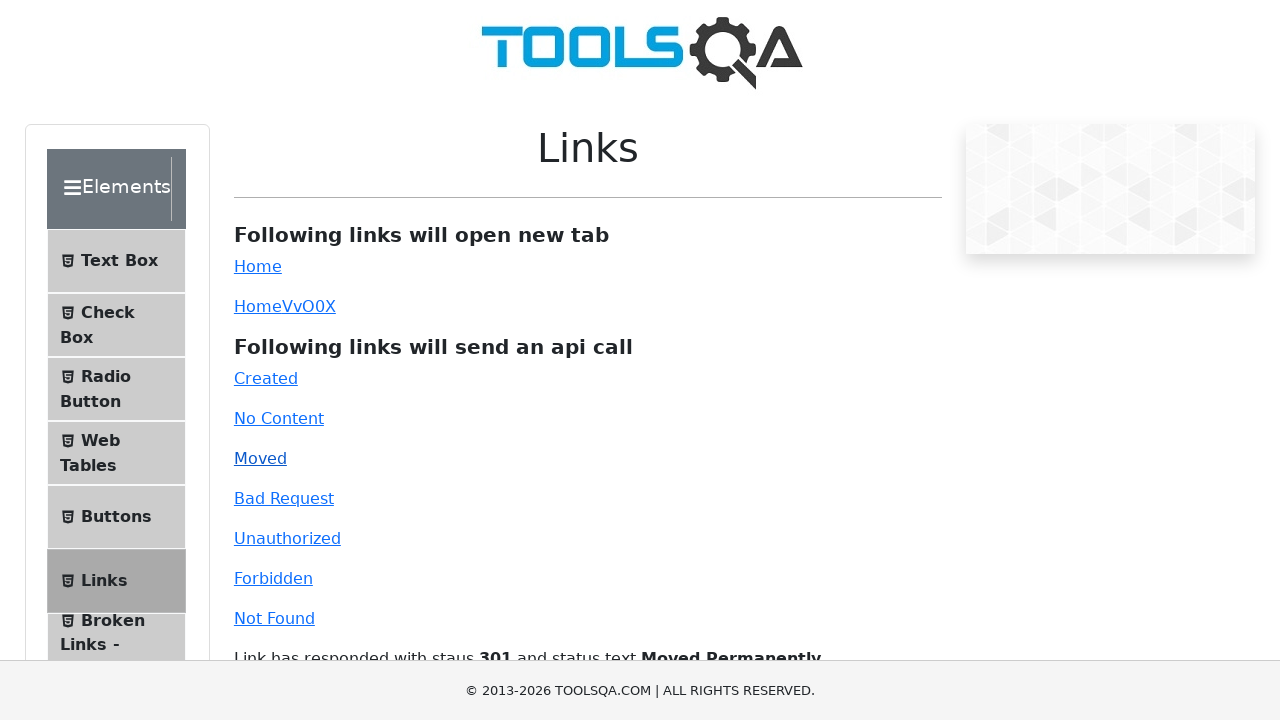

Unauthorized link element is visible and clickable
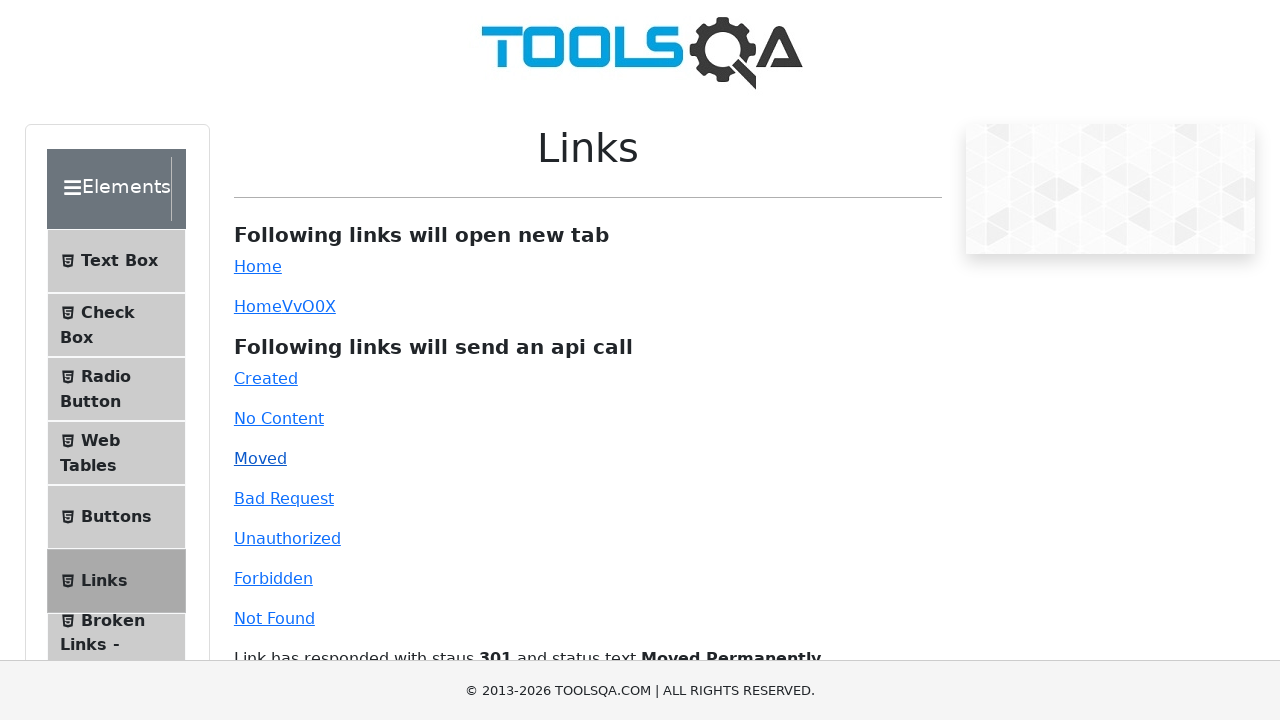

Forbidden link element is visible and clickable
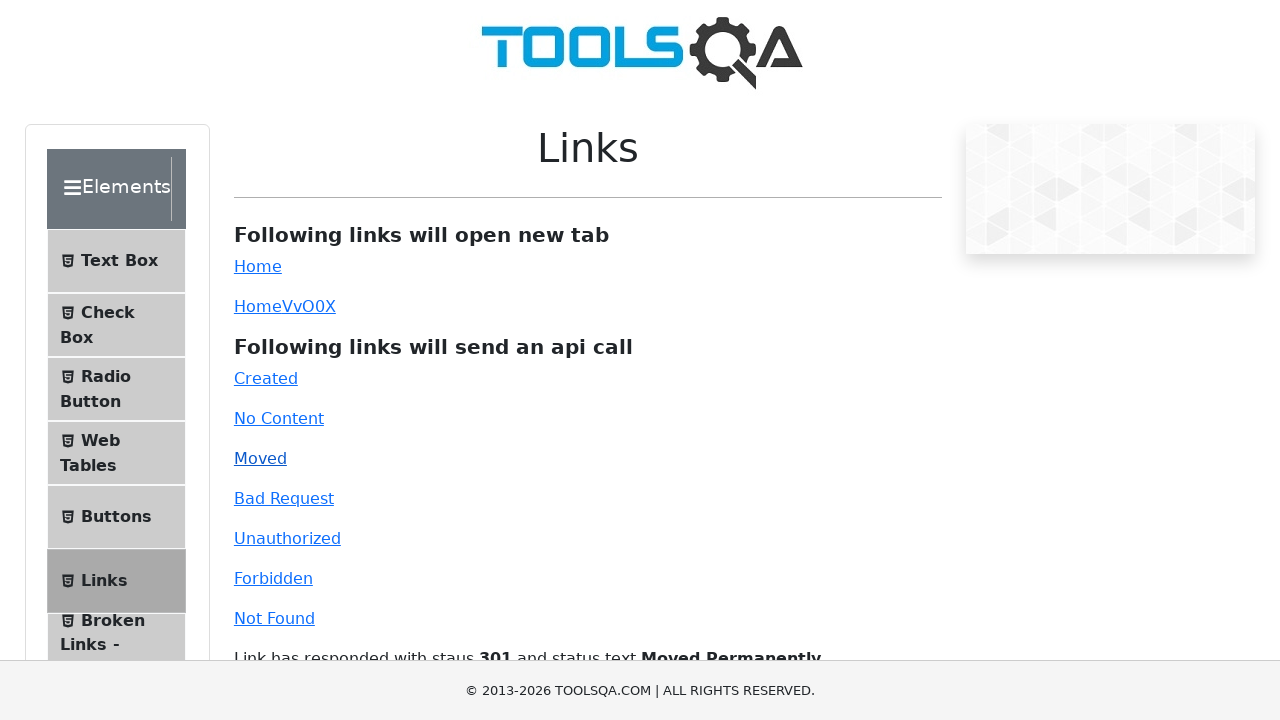

Invalid URL link element is visible and clickable
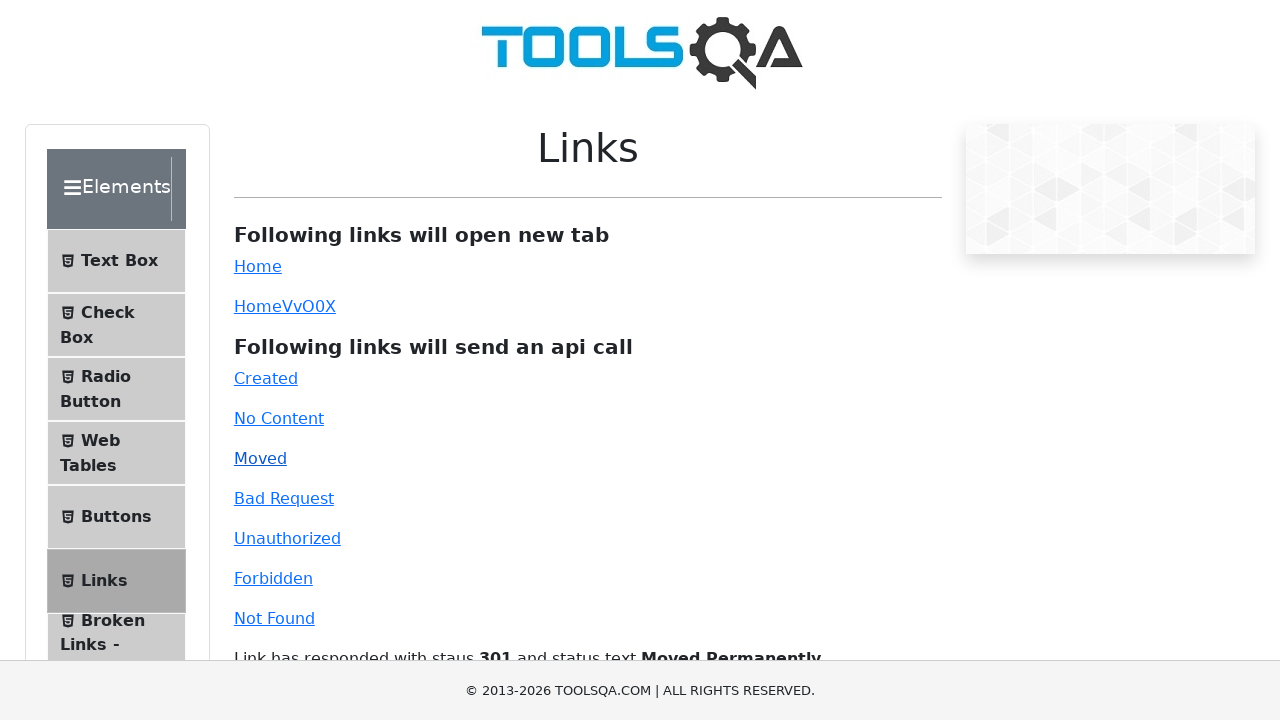

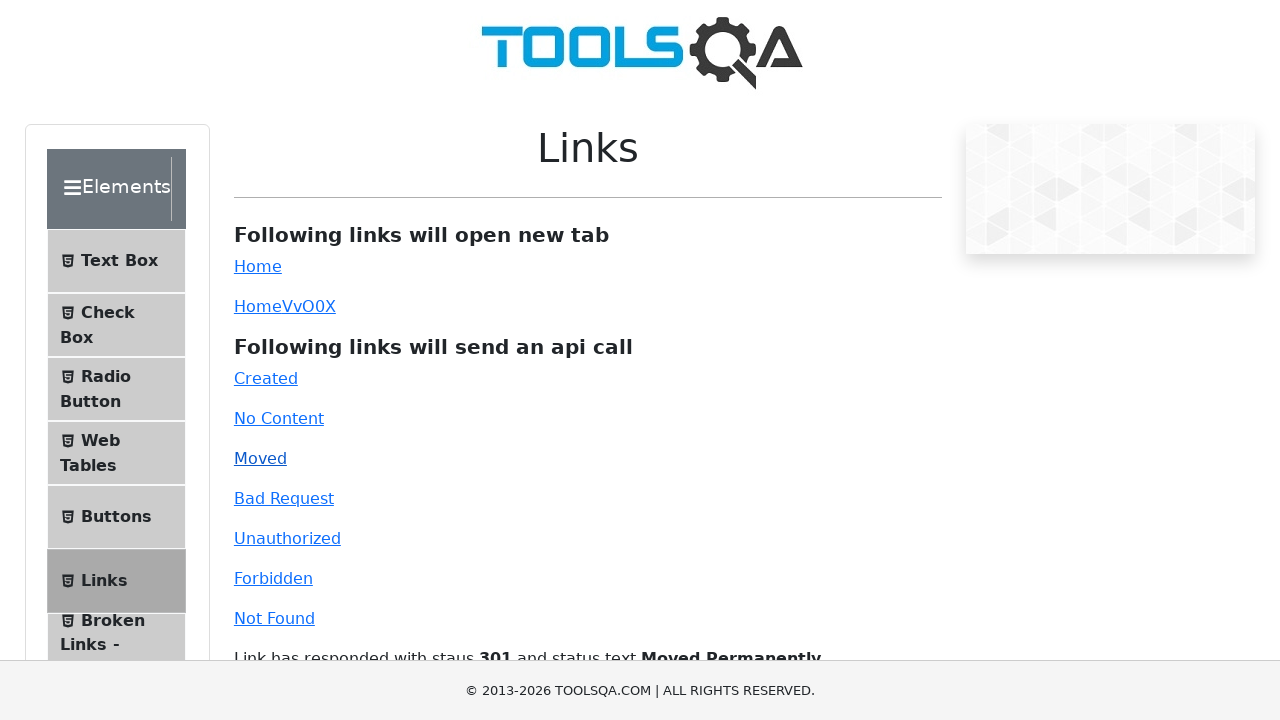